Navigates to the InStore View website homepage

Starting URL: https://www.instoreview.cl/

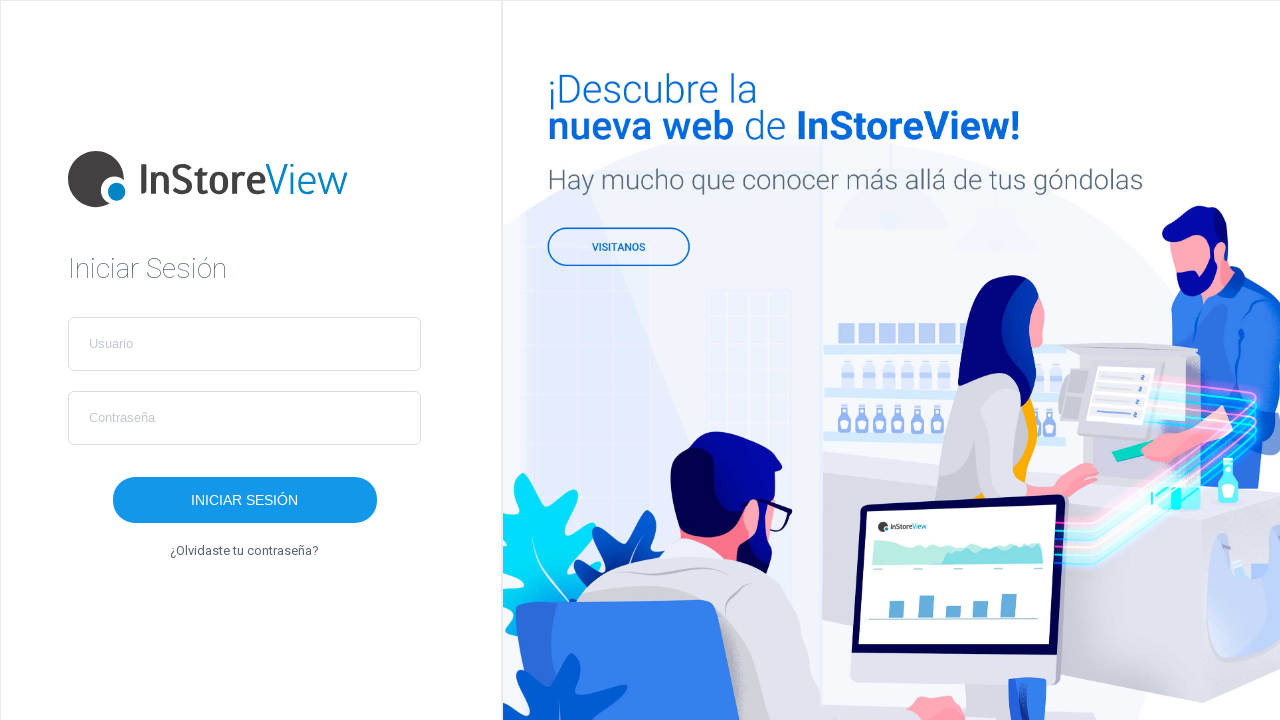

Navigated to InStore View homepage at https://www.instoreview.cl/
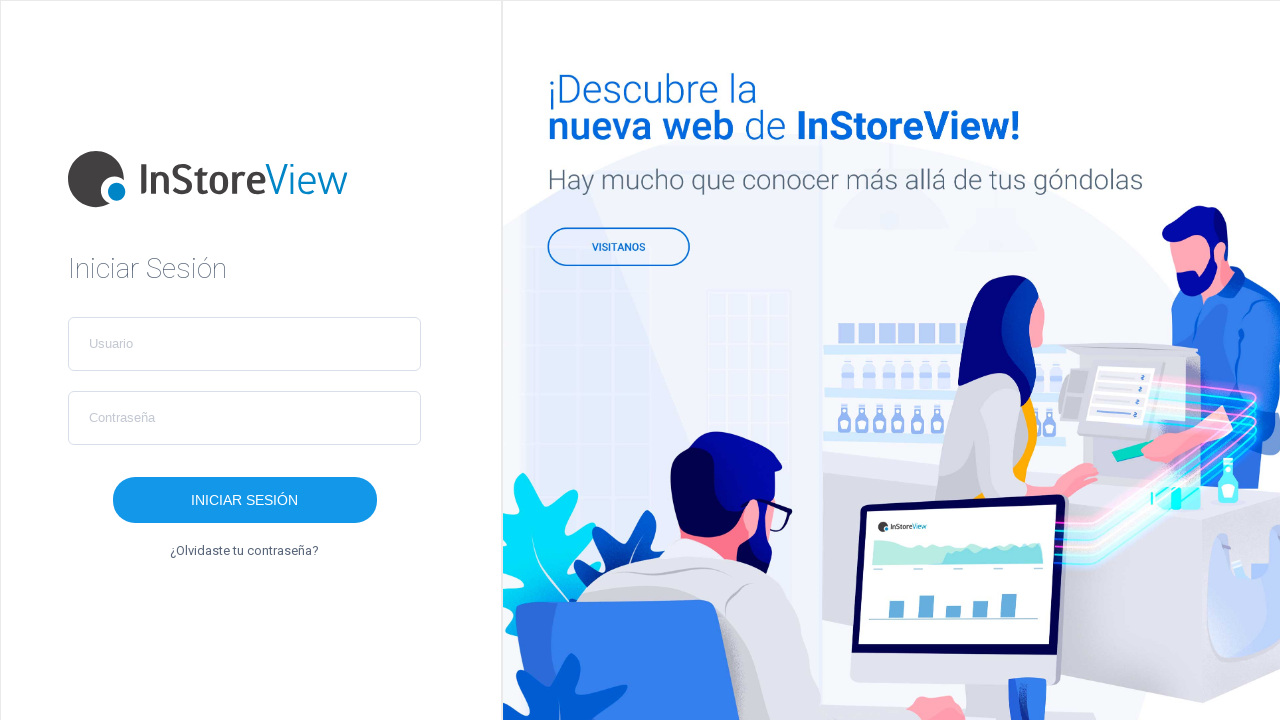

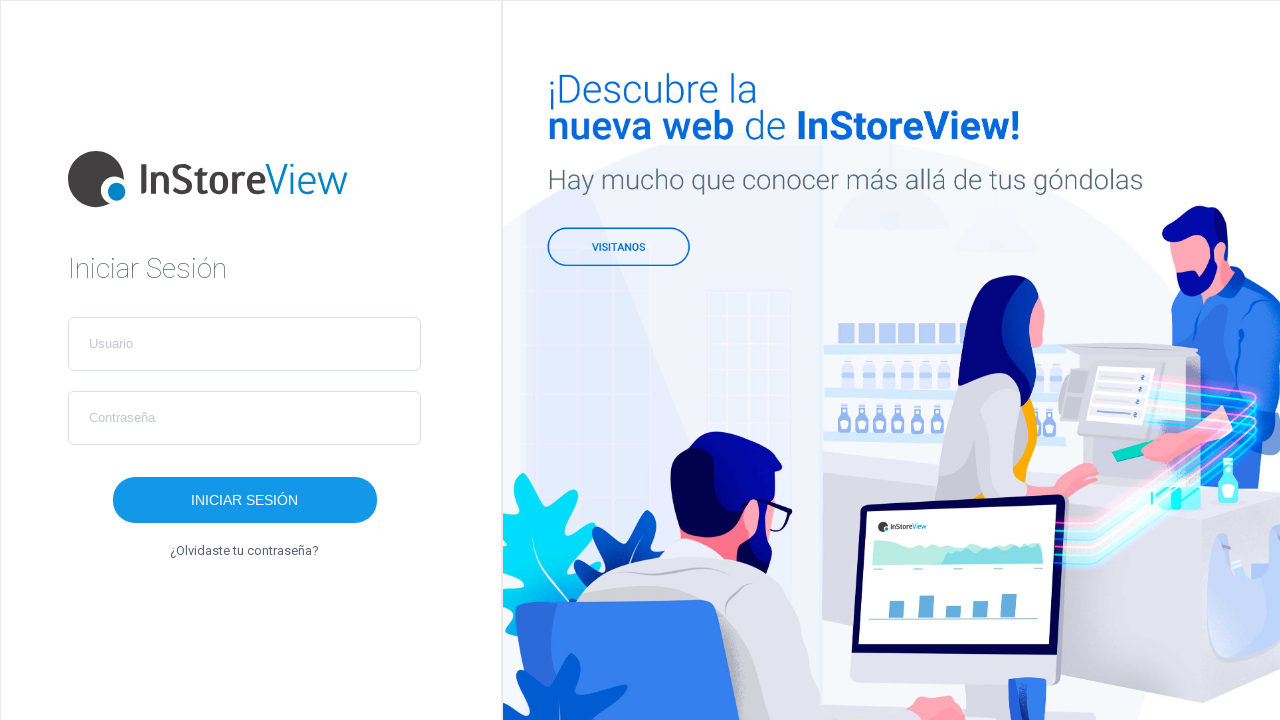